Tests opting out of A/B tests by adding a cookie after visiting the page, then refreshing to verify the opt-out takes effect and the heading changes from "A/B Test" to "No A/B Test".

Starting URL: http://the-internet.herokuapp.com/abtest

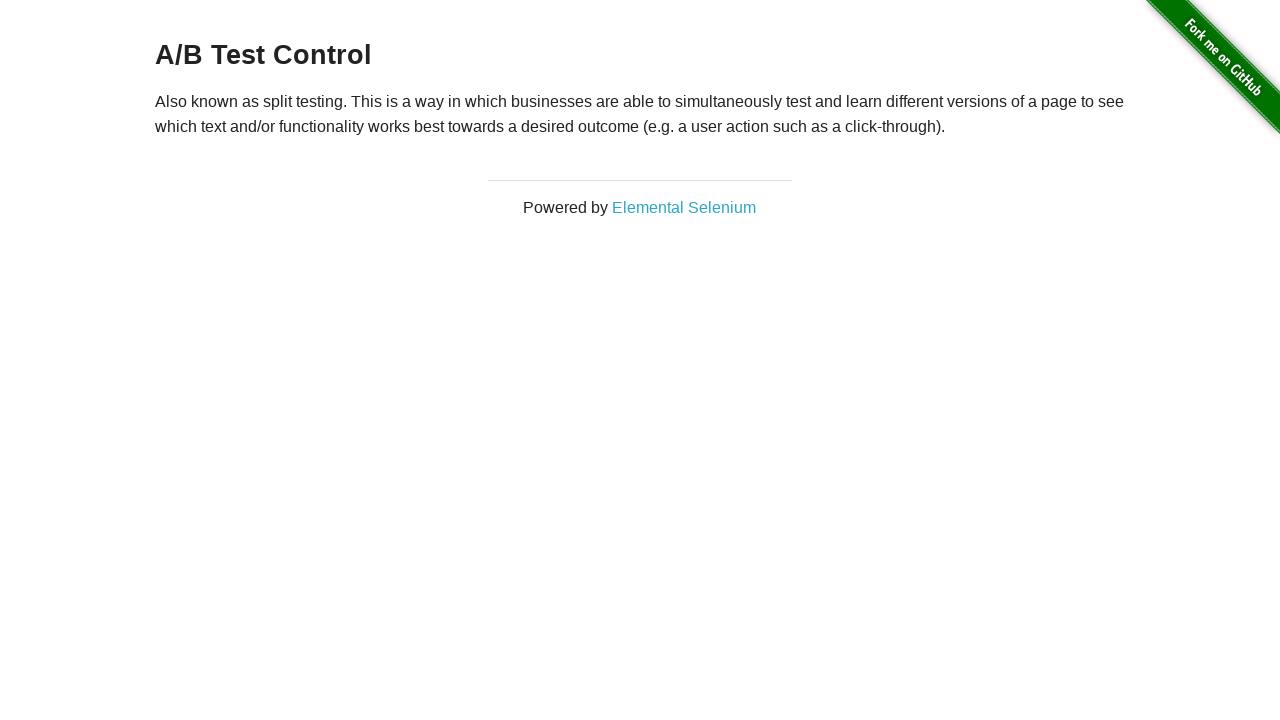

Retrieved initial heading text from h3 element
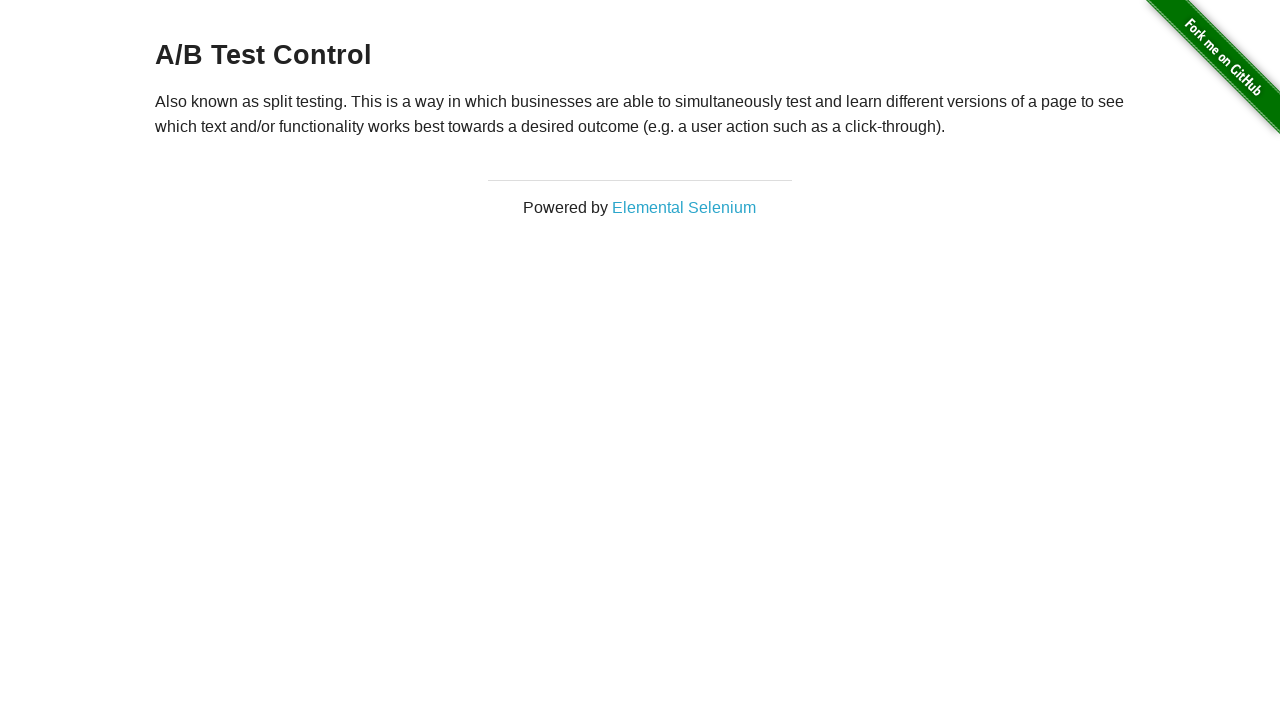

Verified initial heading starts with 'A/B Test'
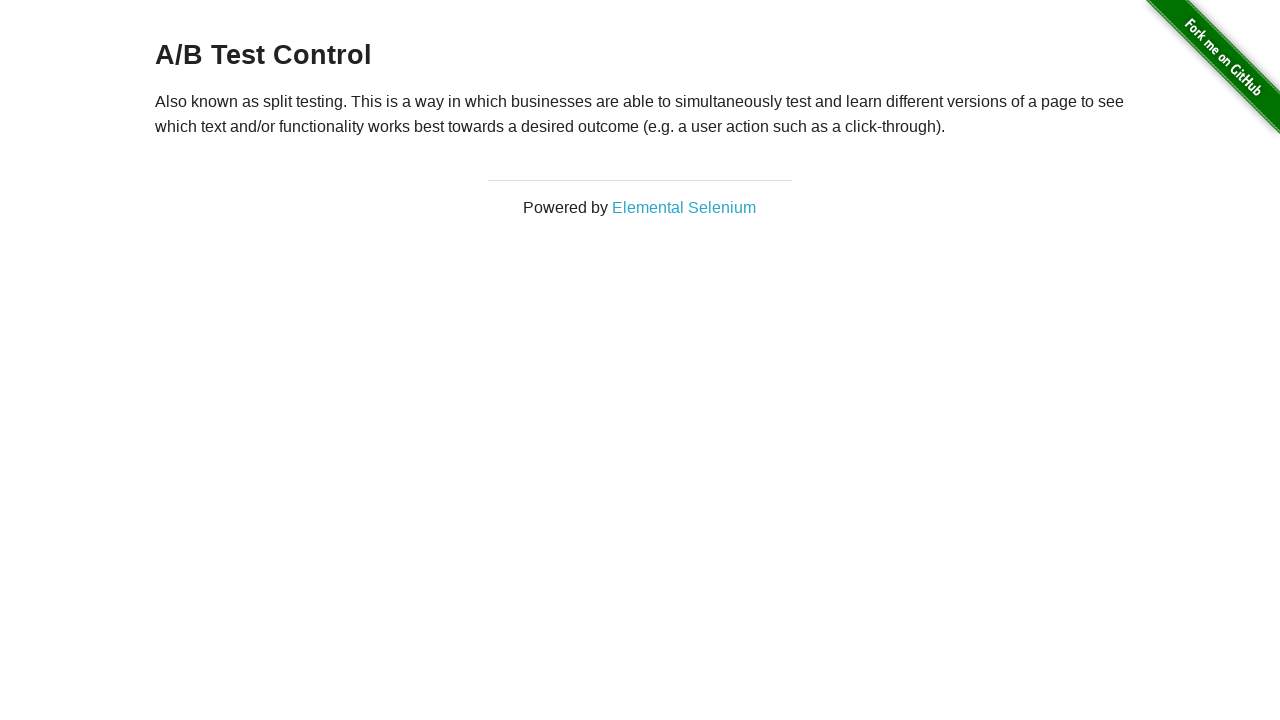

Added optimizelyOptOut cookie with value 'true' to opt out of A/B tests
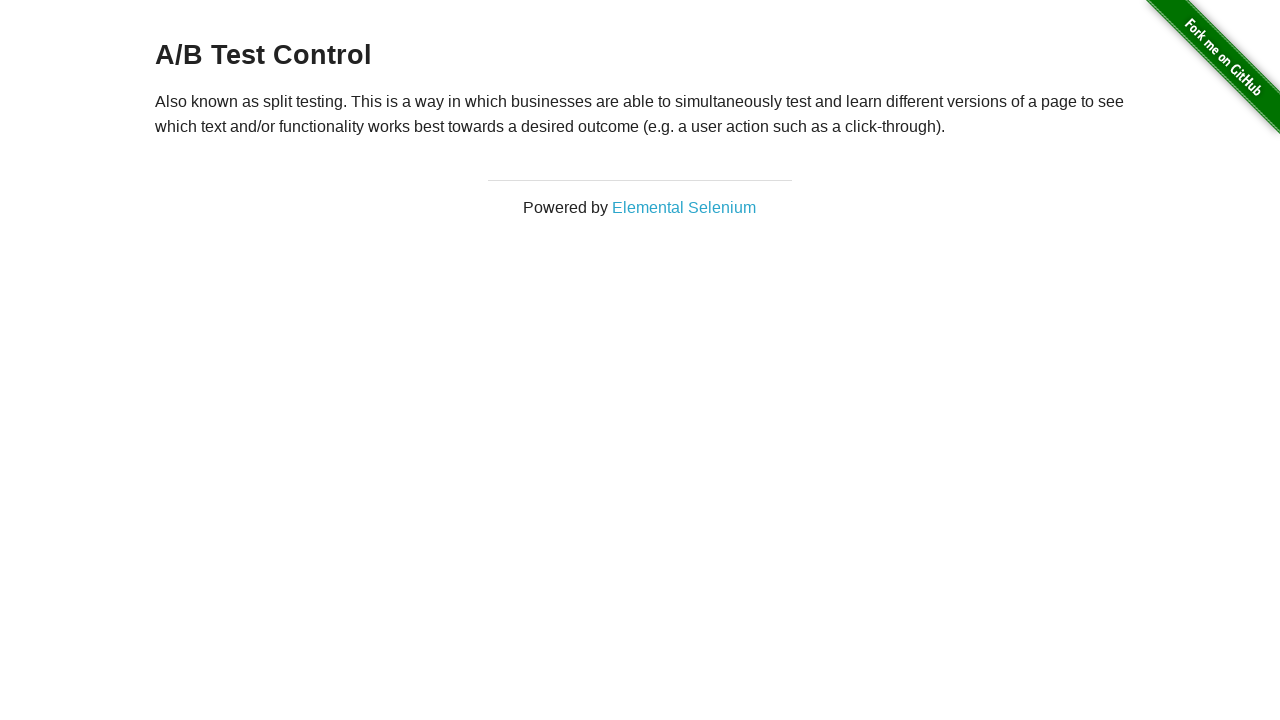

Reloaded the page to apply the opt-out cookie
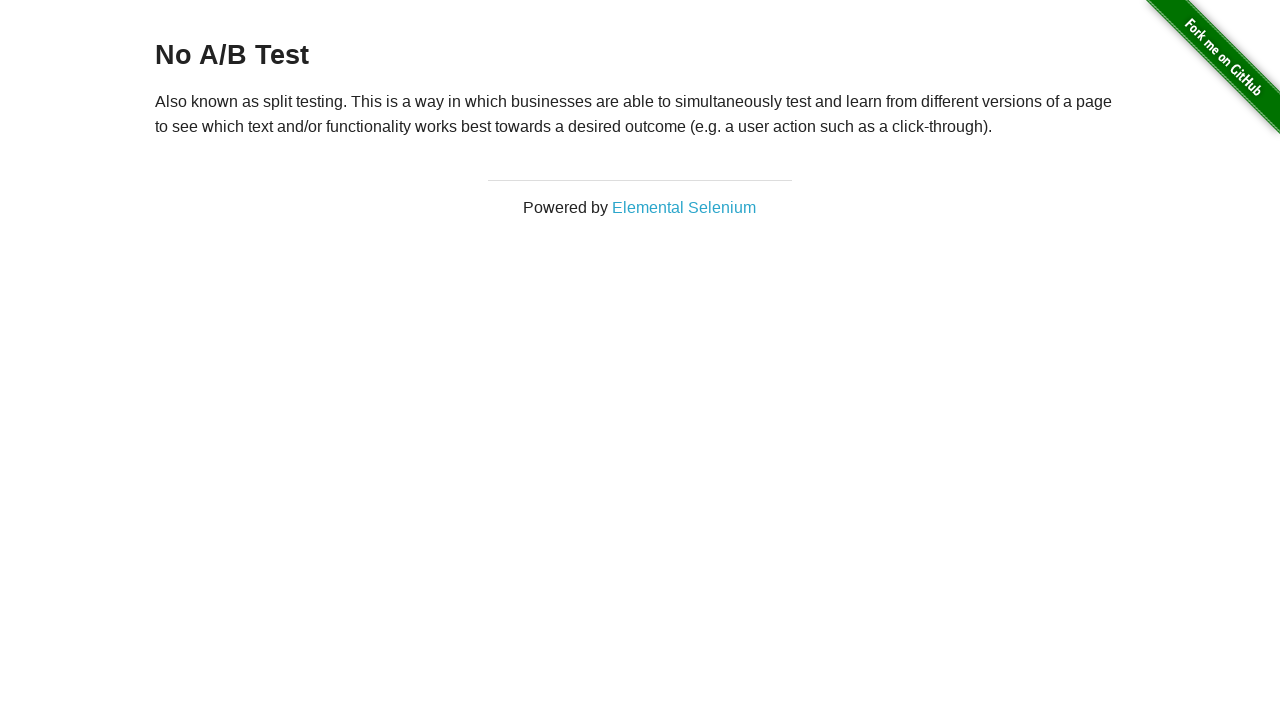

Retrieved heading text after page reload
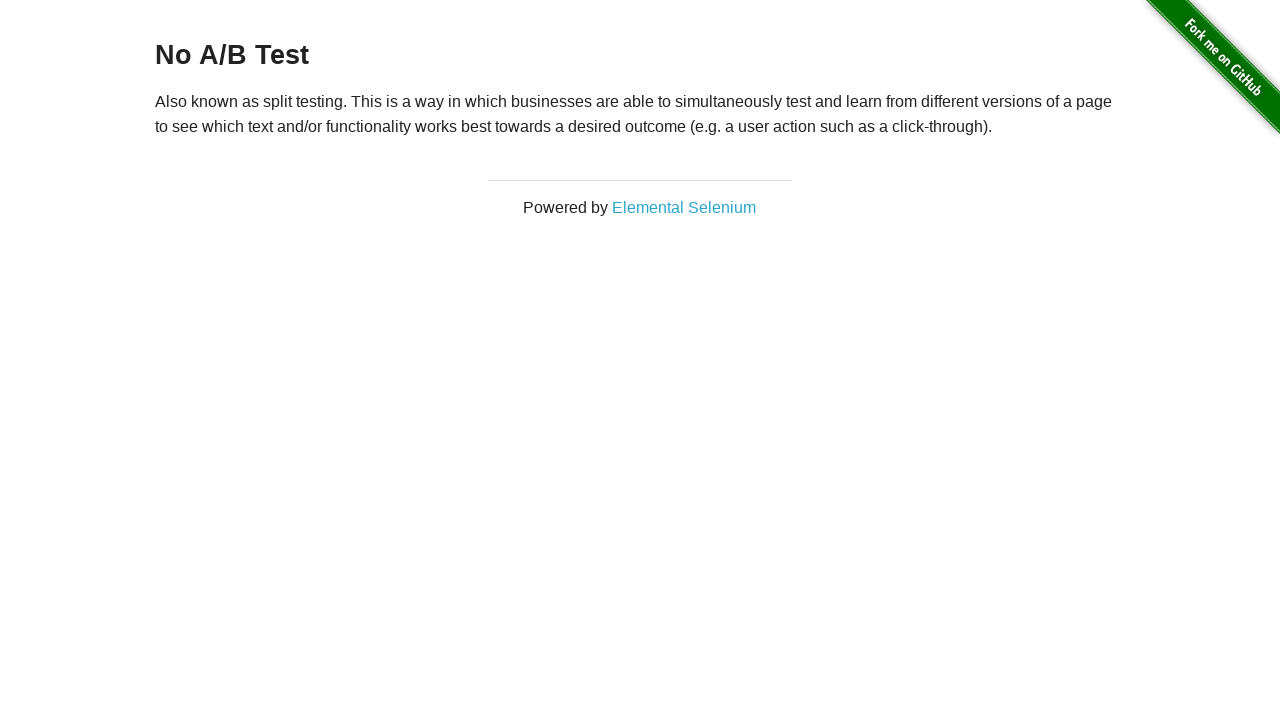

Verified heading now starts with 'No A/B Test', confirming opt-out took effect
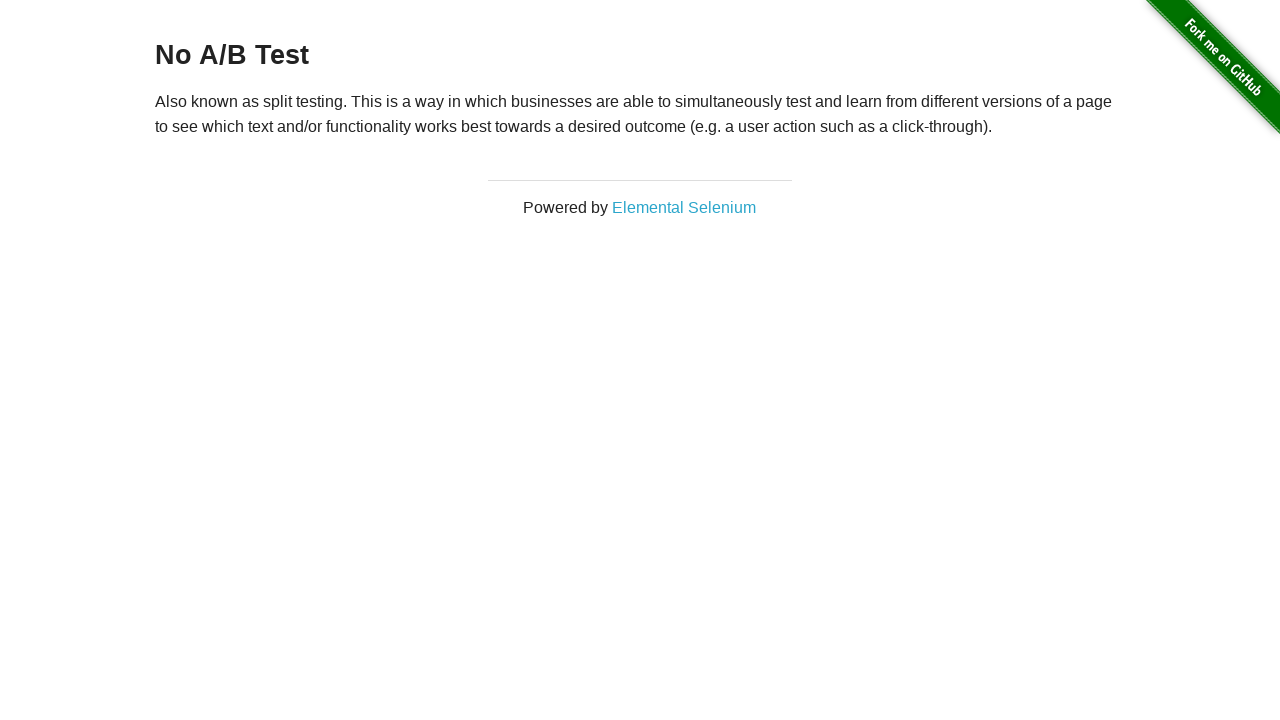

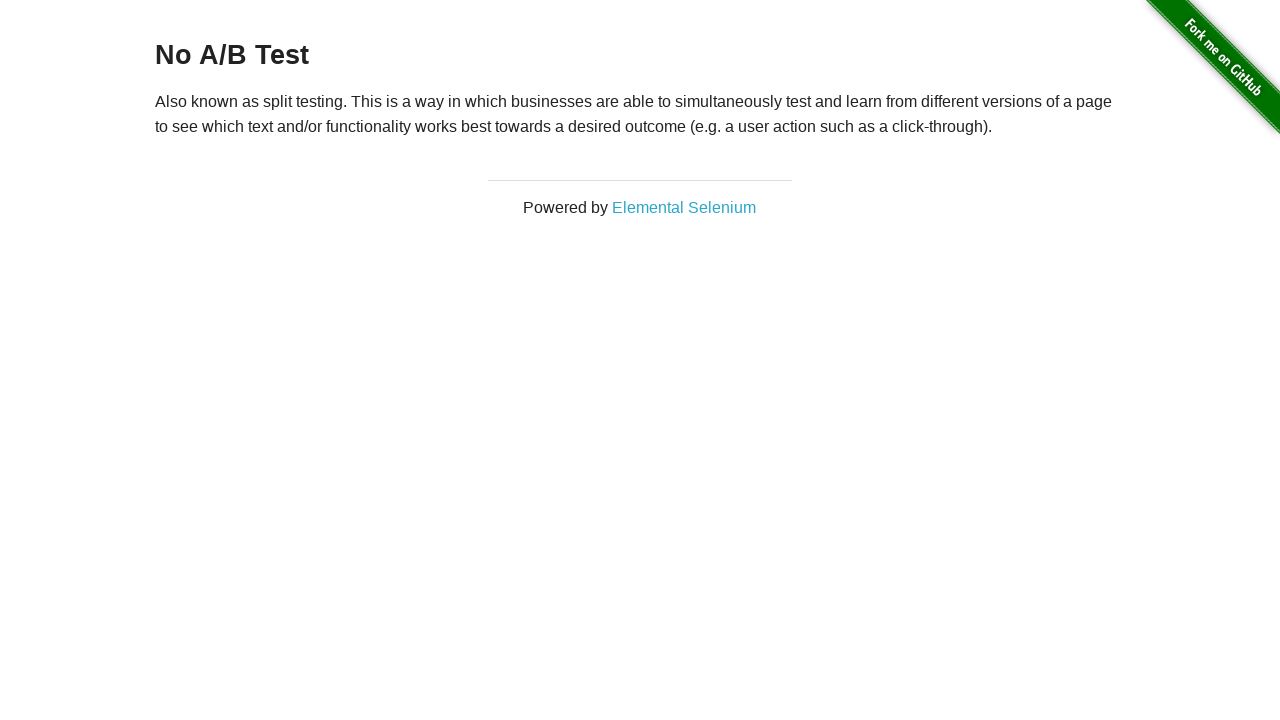